Tests alert functionality by entering a name in a text field and clicking an alert button to trigger a JavaScript alert dialog

Starting URL: https://rahulshettyacademy.com/AutomationPractice/

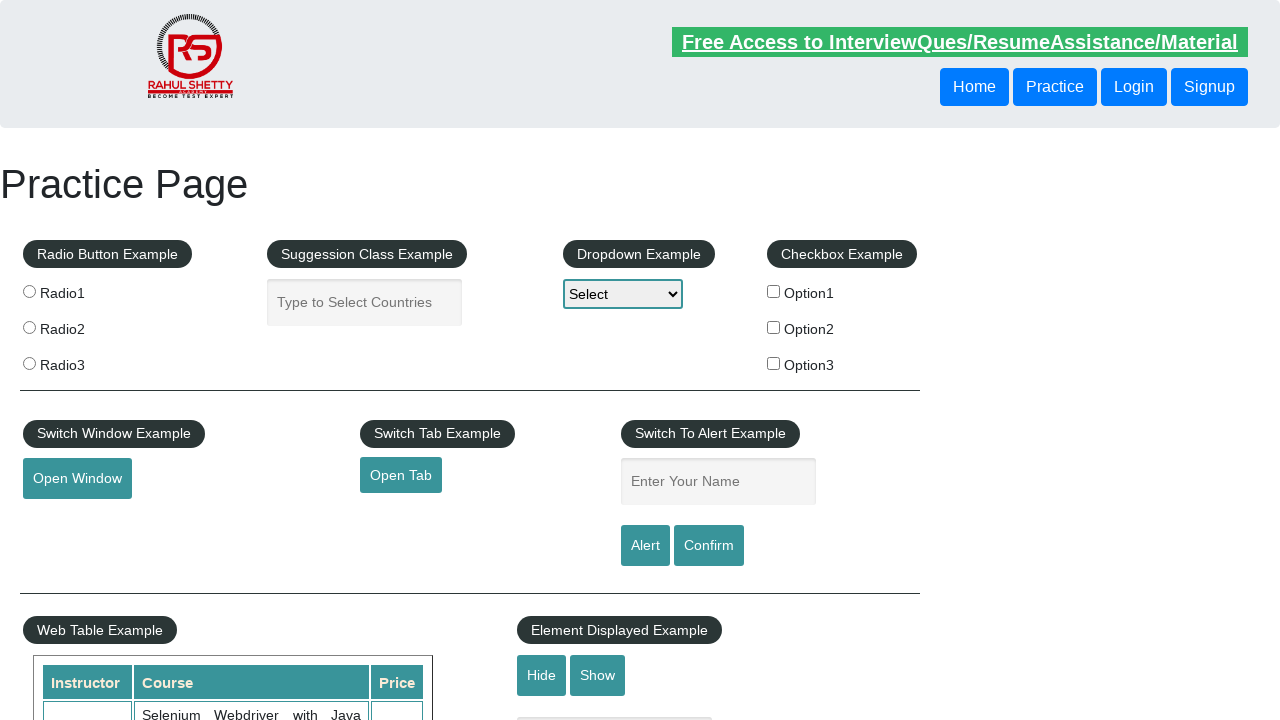

Filled name field with 'albert' on #name
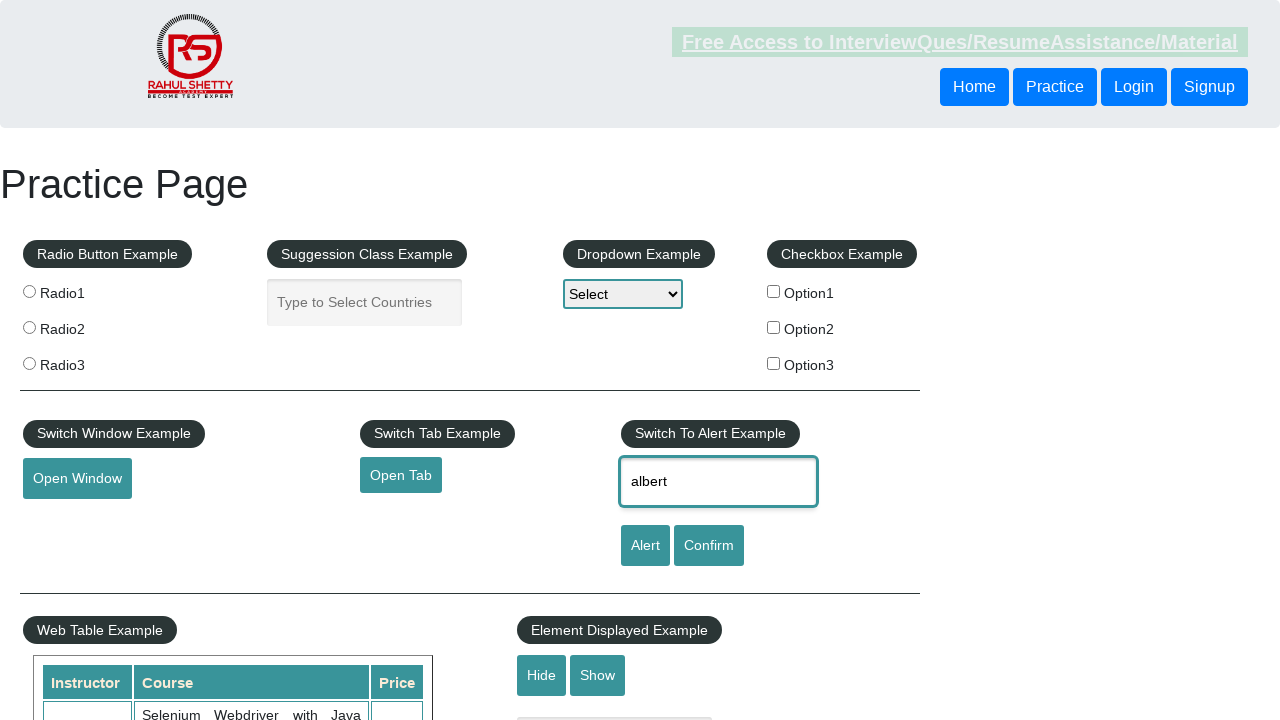

Clicked alert button to trigger JavaScript alert at (645, 546) on #alertbtn
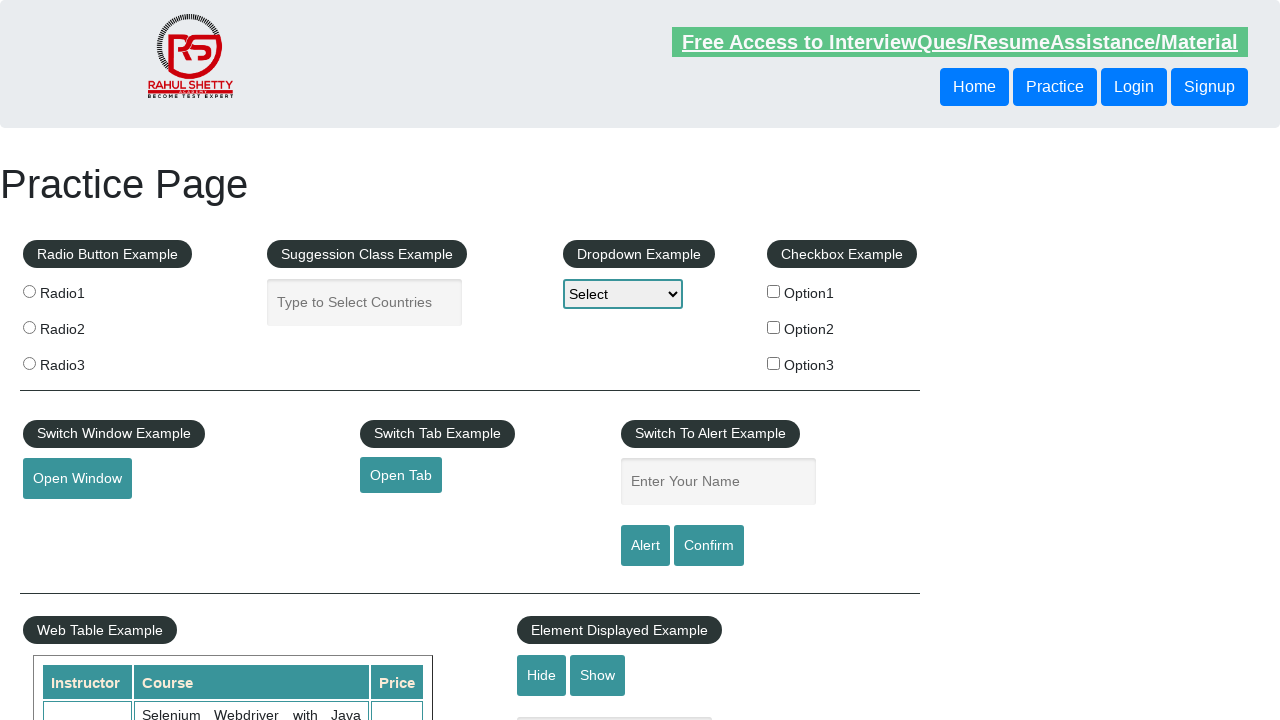

Set up dialog handler to accept alert
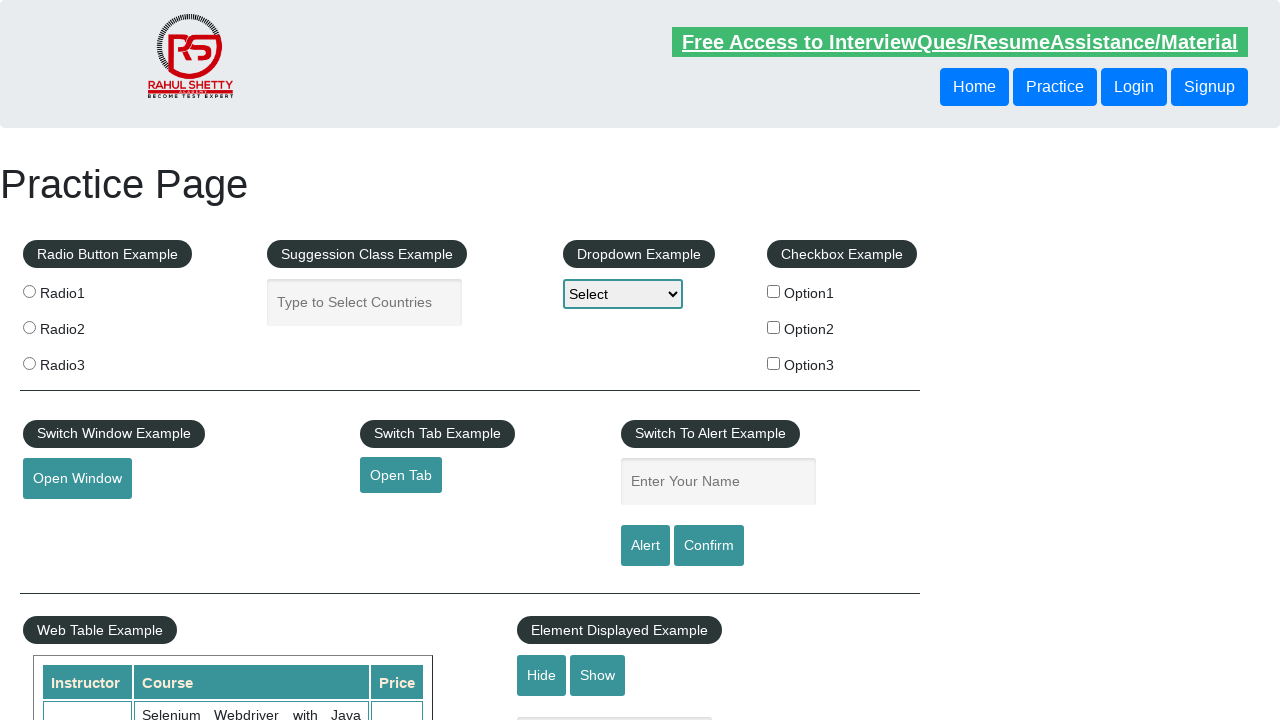

Waited for alert dialog to be processed
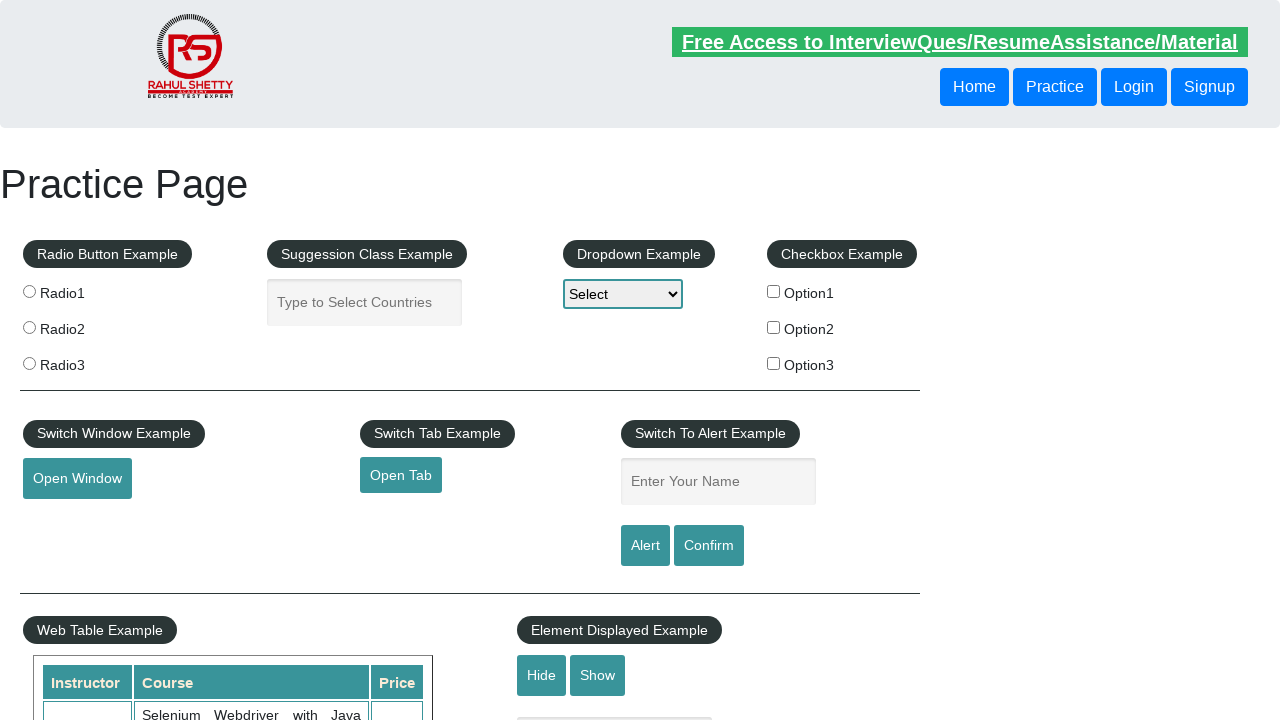

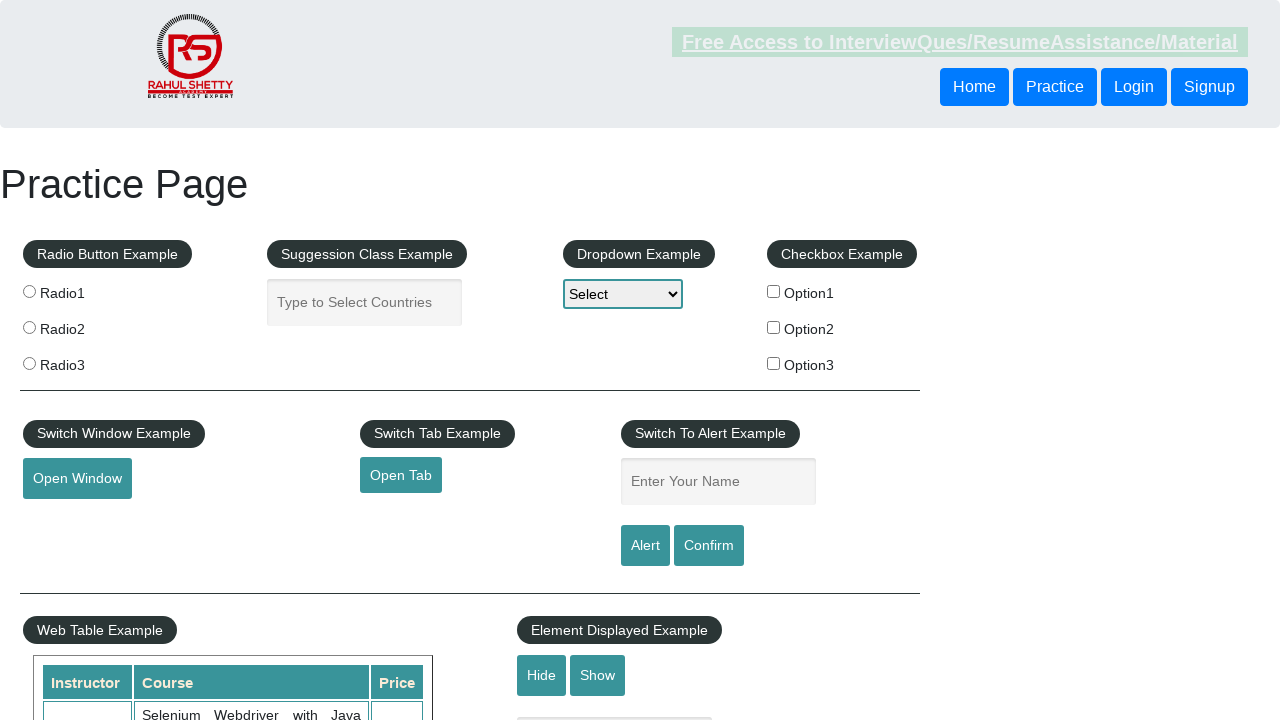